Tests password input field by entering a password and verifying the value

Starting URL: https://bonigarcia.dev/selenium-webdriver-java/web-form.html

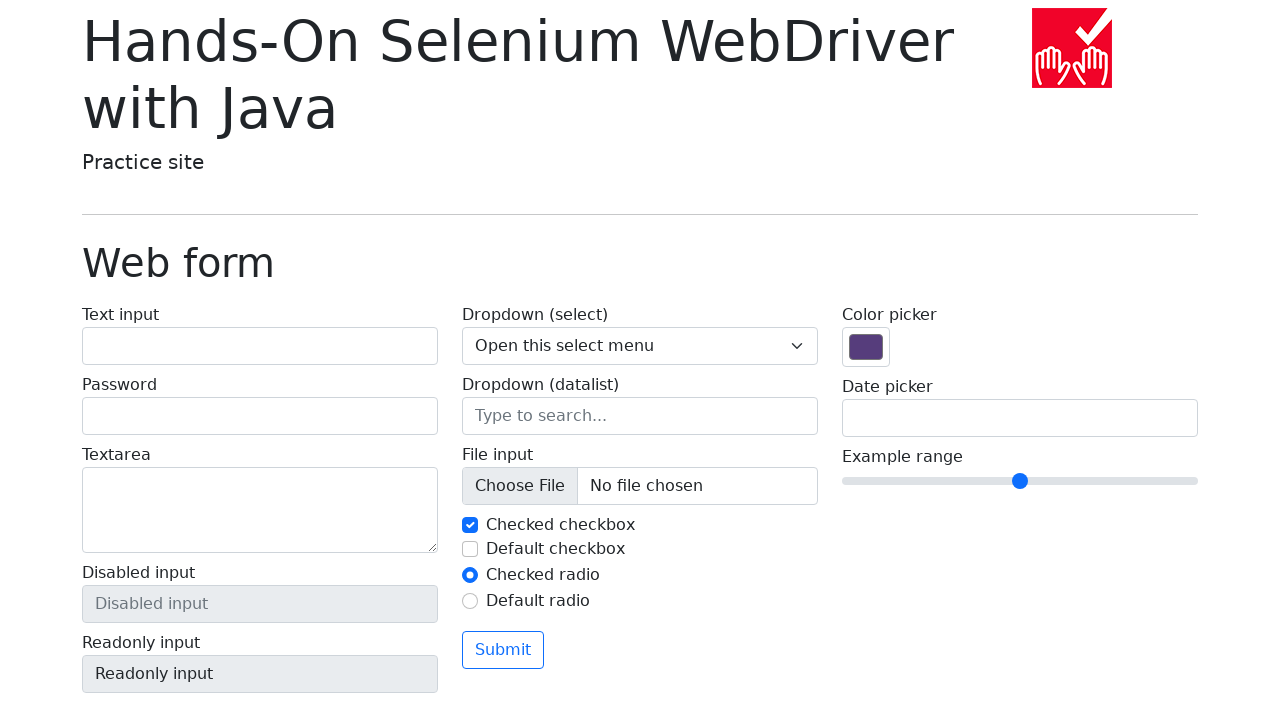

Filled password field with 'qwerty123*' on input[name='my-password']
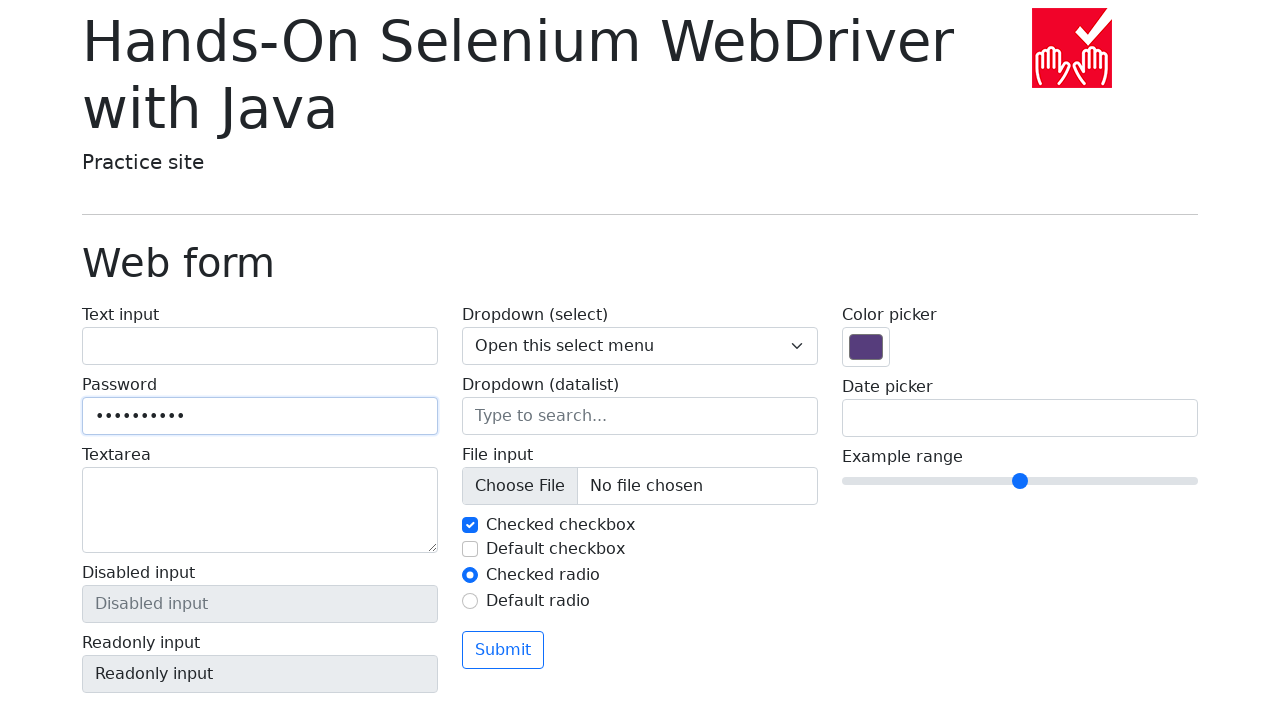

Verified password field contains 'qwerty123*'
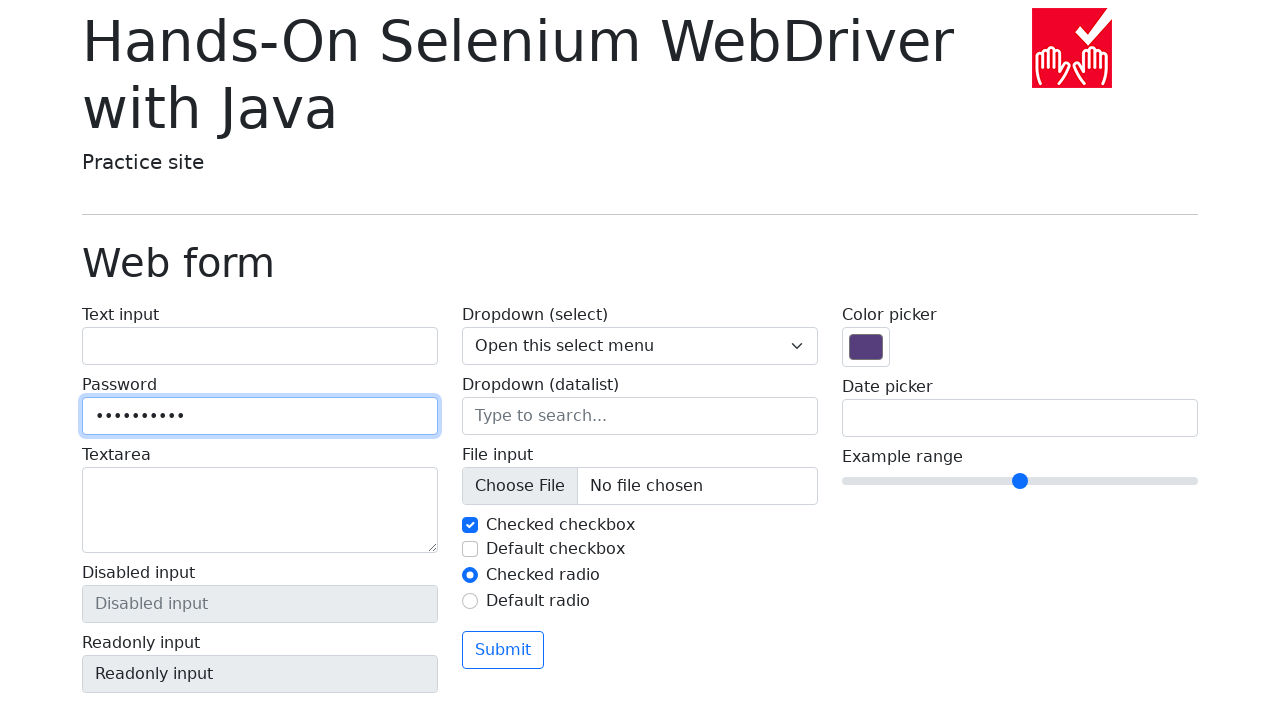

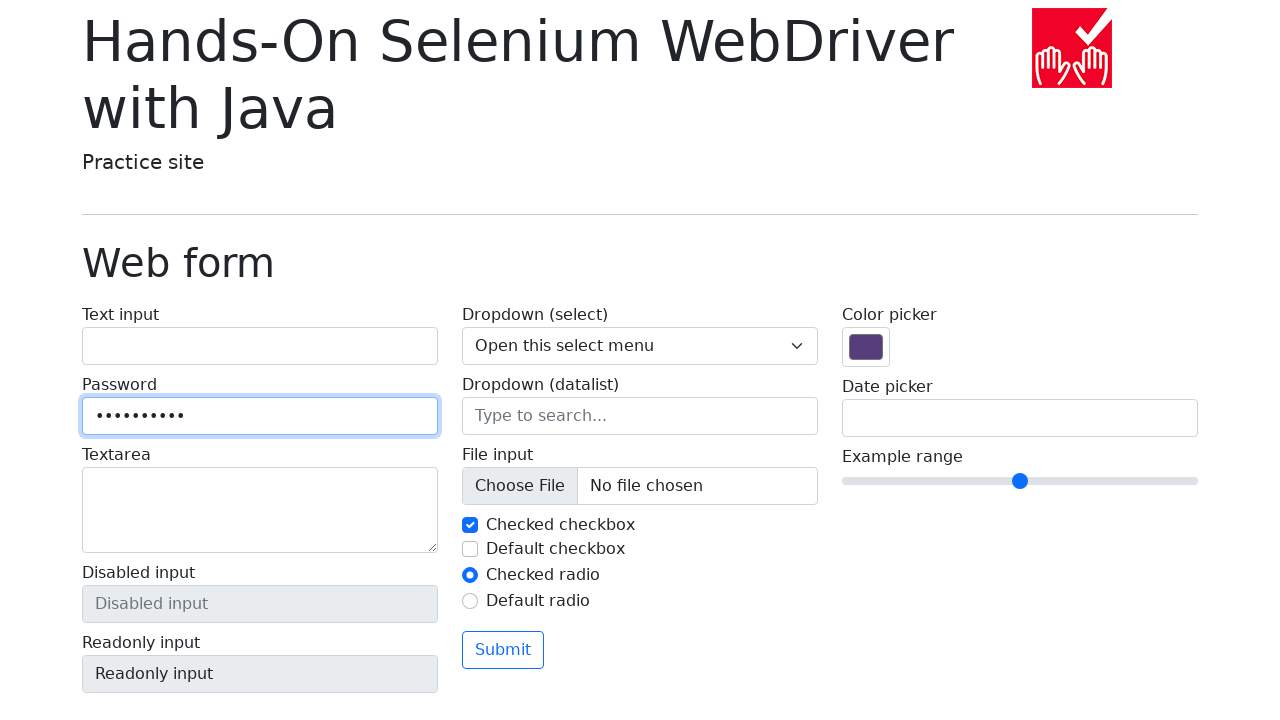